Navigates through a paginated book catalog by clicking the "next" button to browse through multiple pages of book listings

Starting URL: http://books.toscrape.com

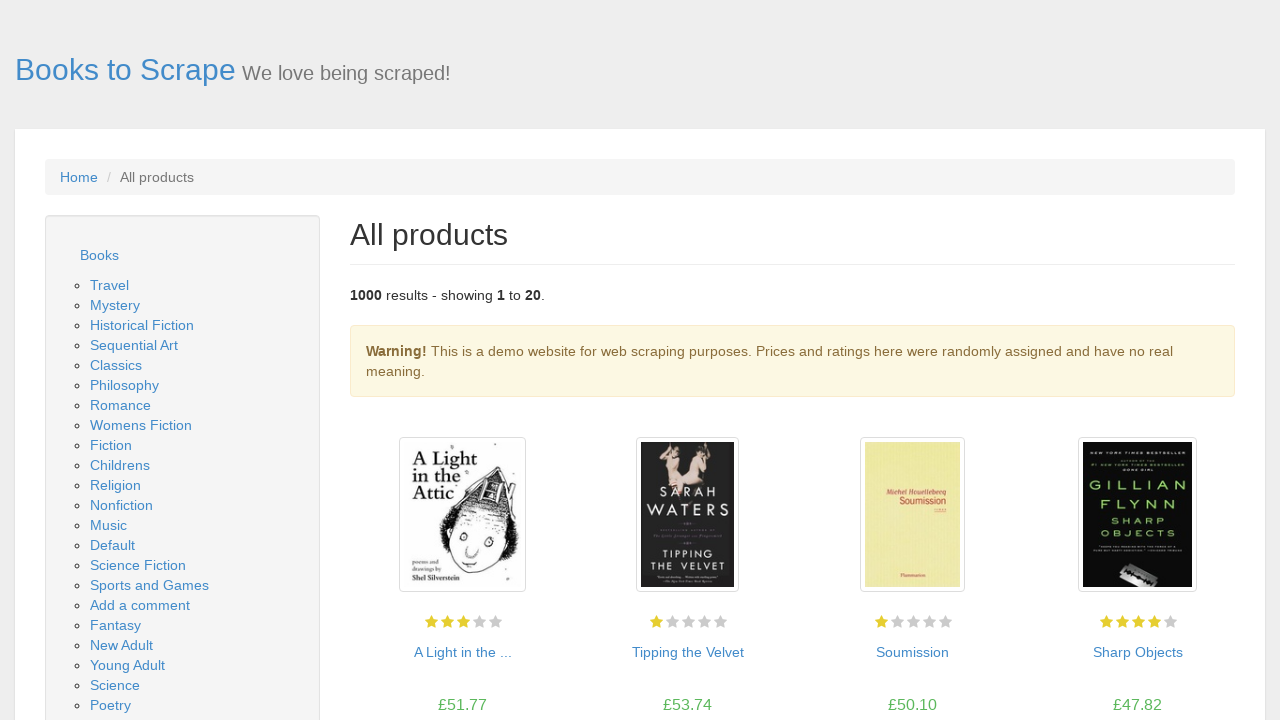

Waited for book listings to load on initial page
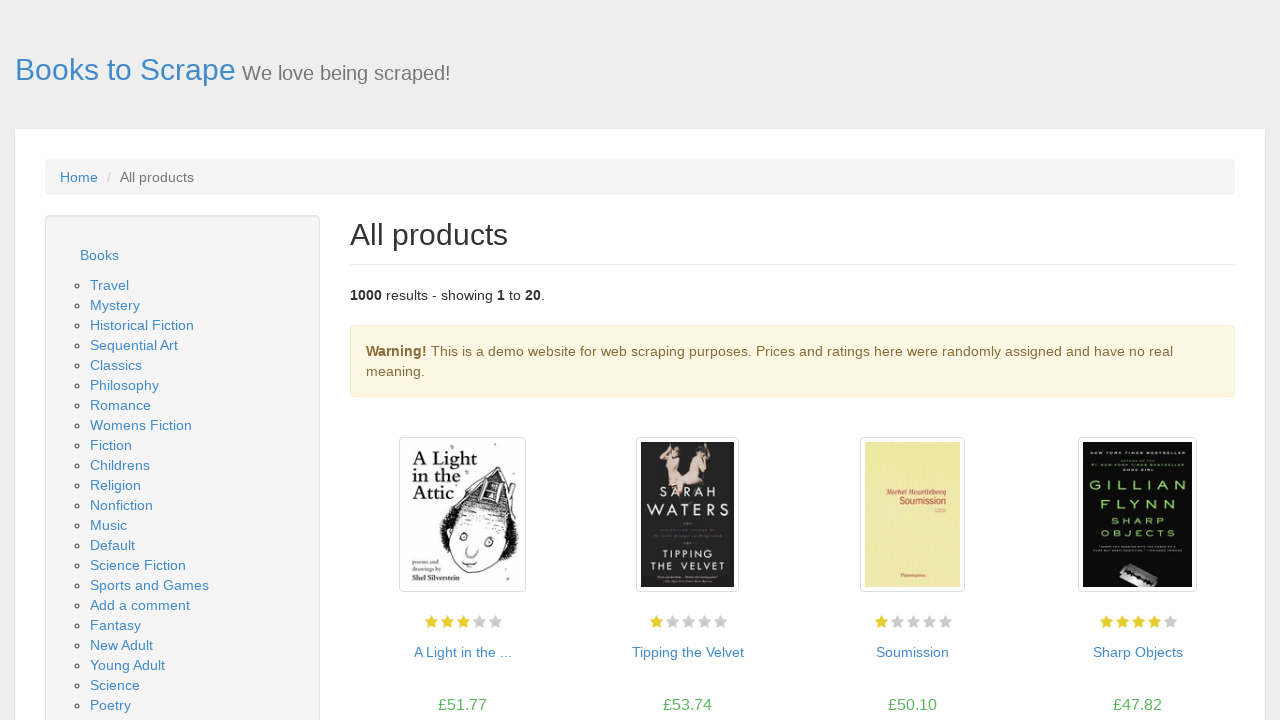

Clicked 'next' button to navigate to next page of book catalog at (1206, 654) on a:has-text('next')
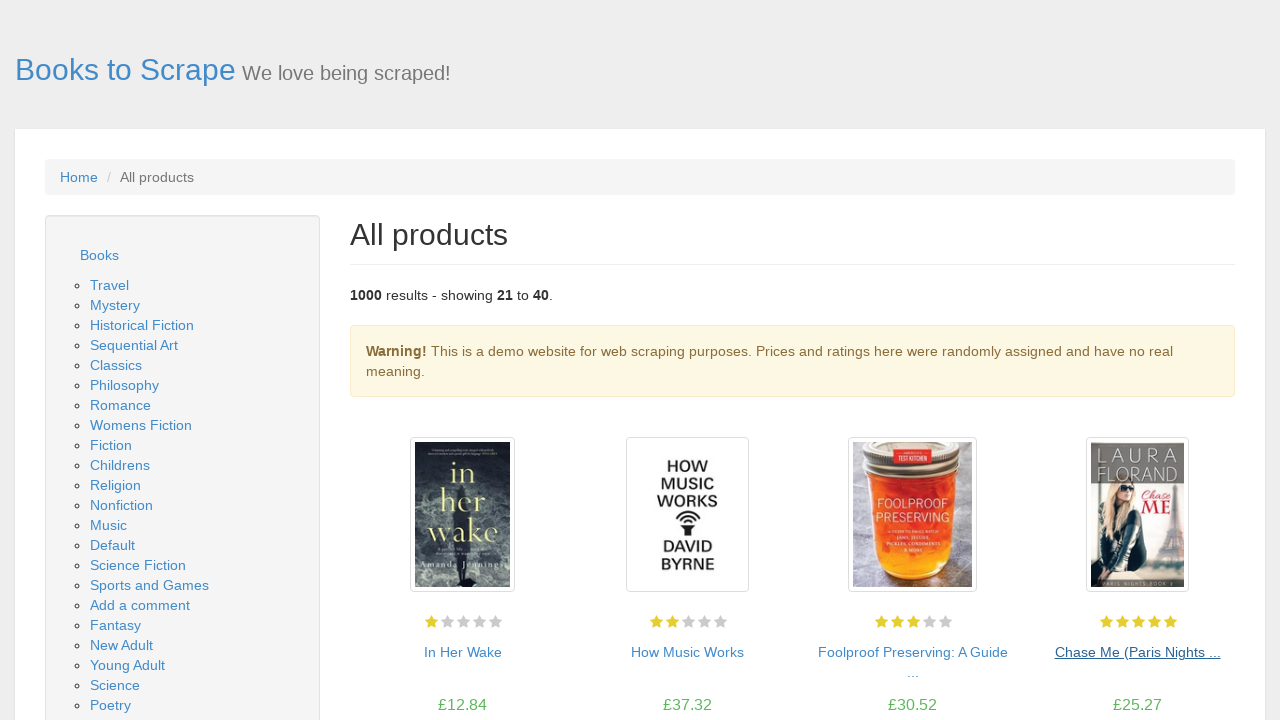

New page book listings loaded
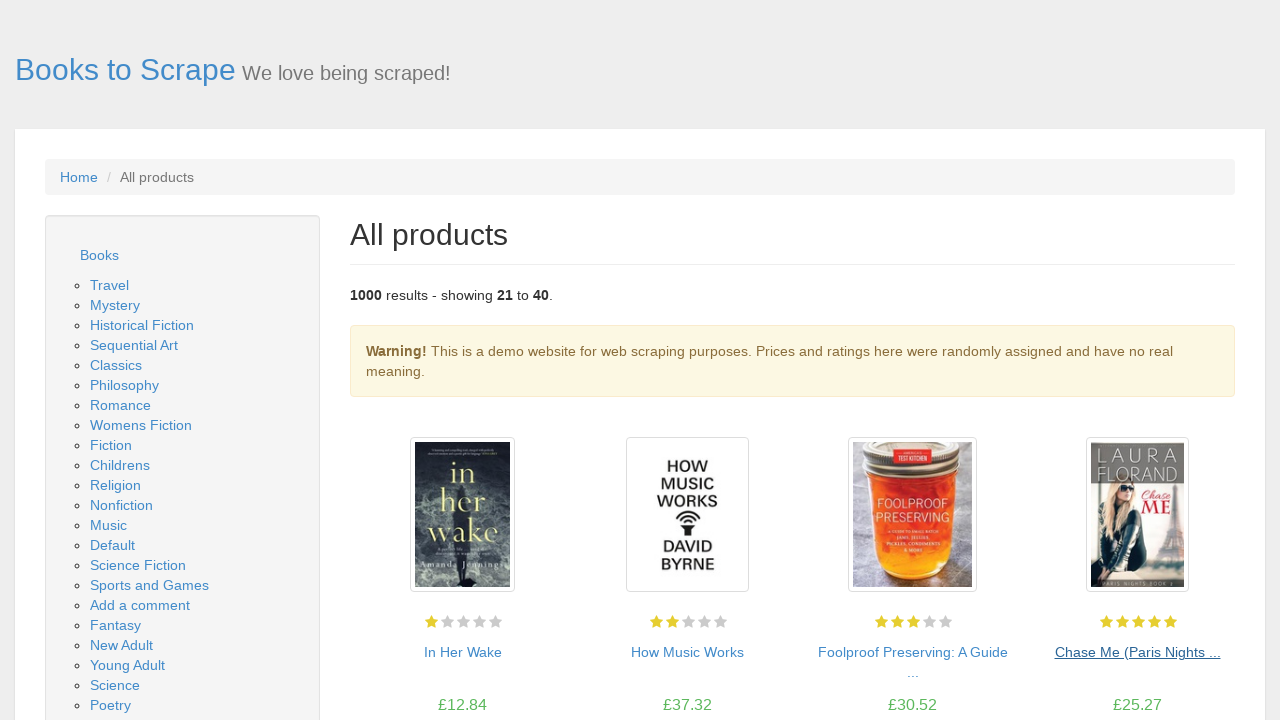

Clicked 'next' button to navigate to next page of book catalog at (1206, 654) on a:has-text('next')
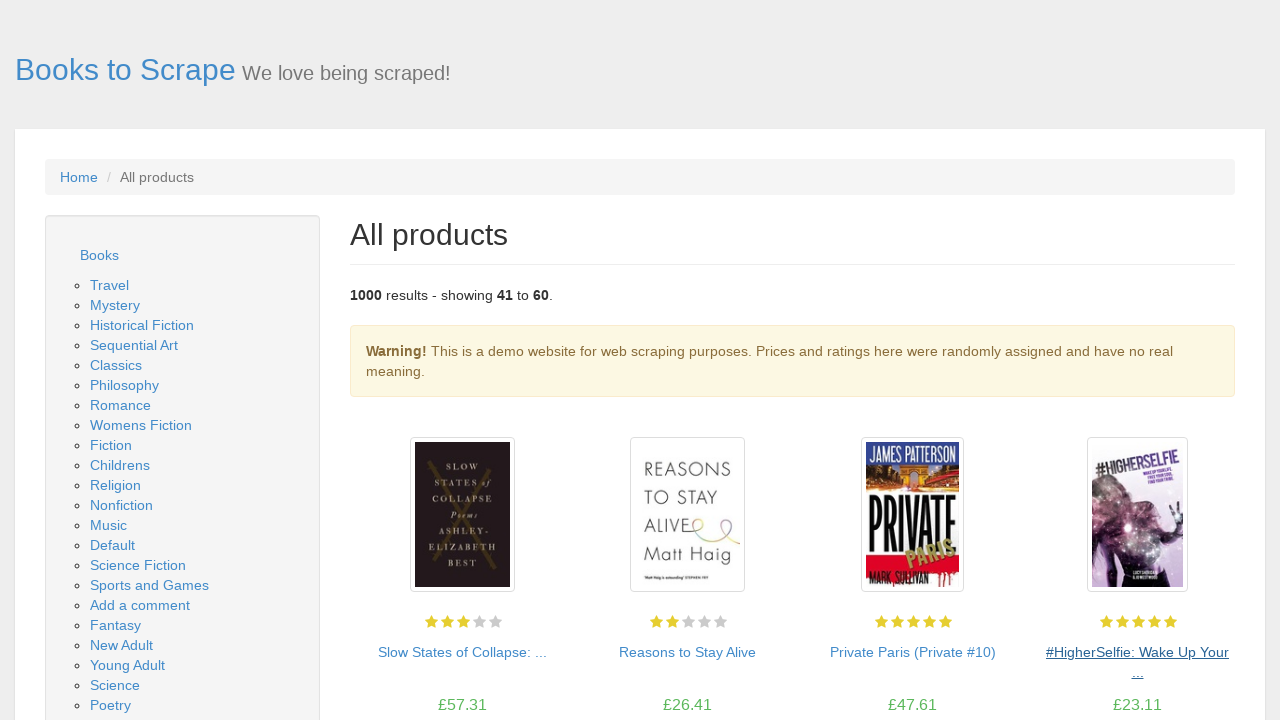

New page book listings loaded
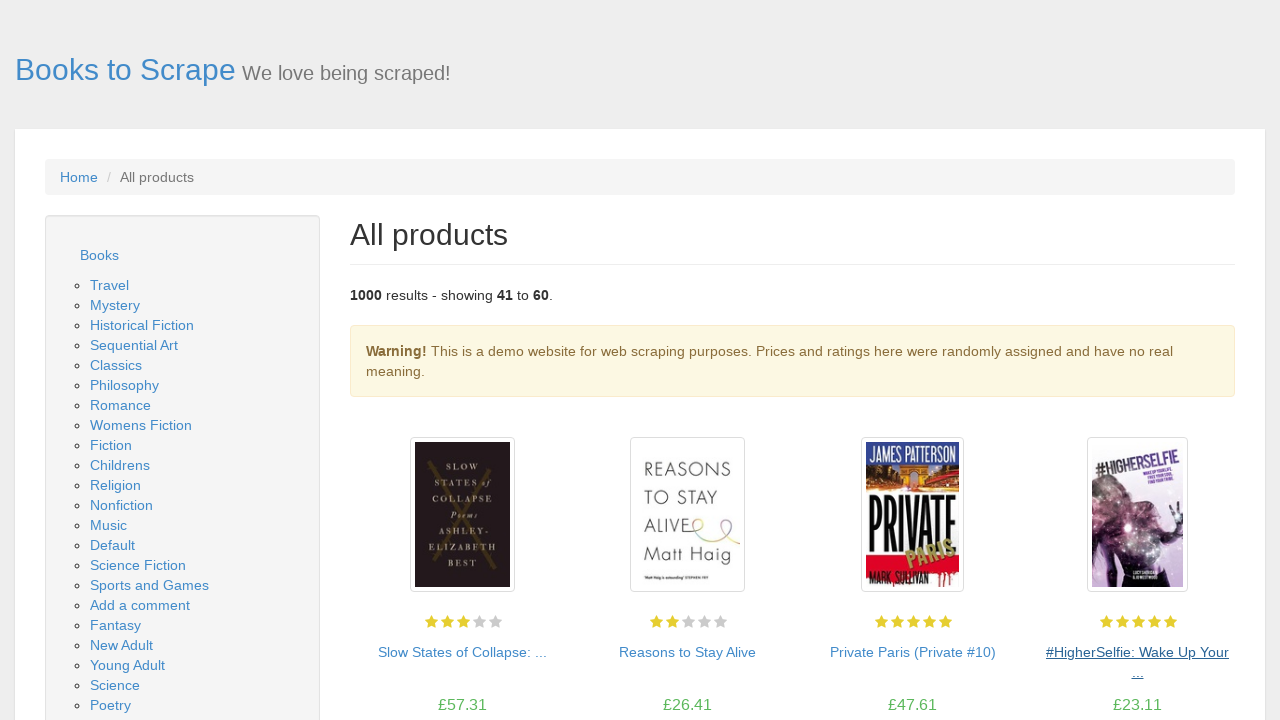

Clicked 'next' button to navigate to next page of book catalog at (1206, 654) on a:has-text('next')
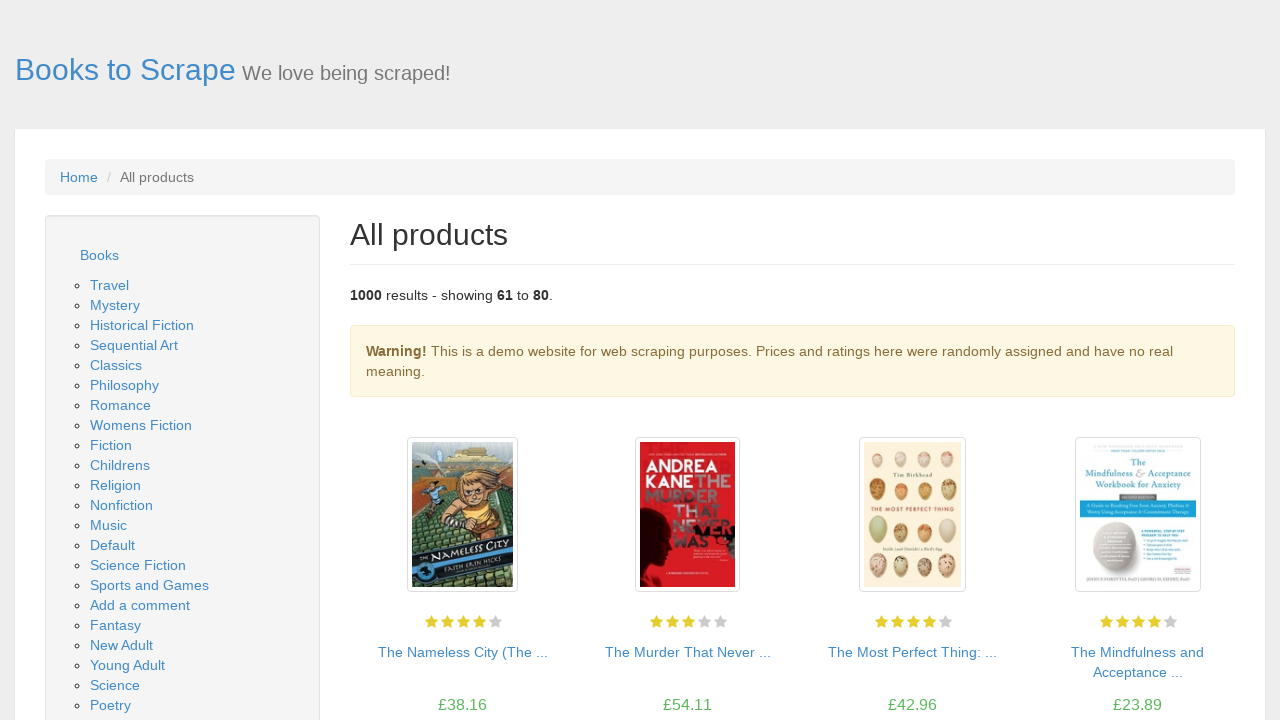

New page book listings loaded
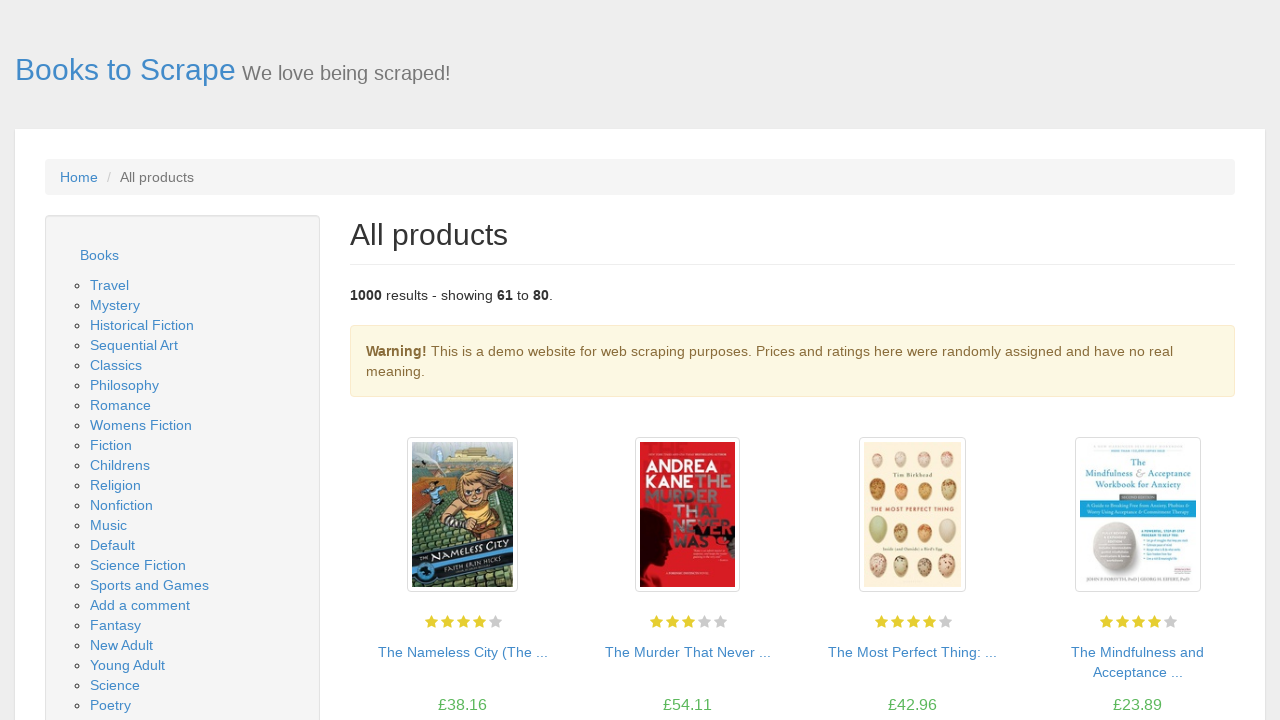

Clicked 'next' button to navigate to next page of book catalog at (1206, 654) on a:has-text('next')
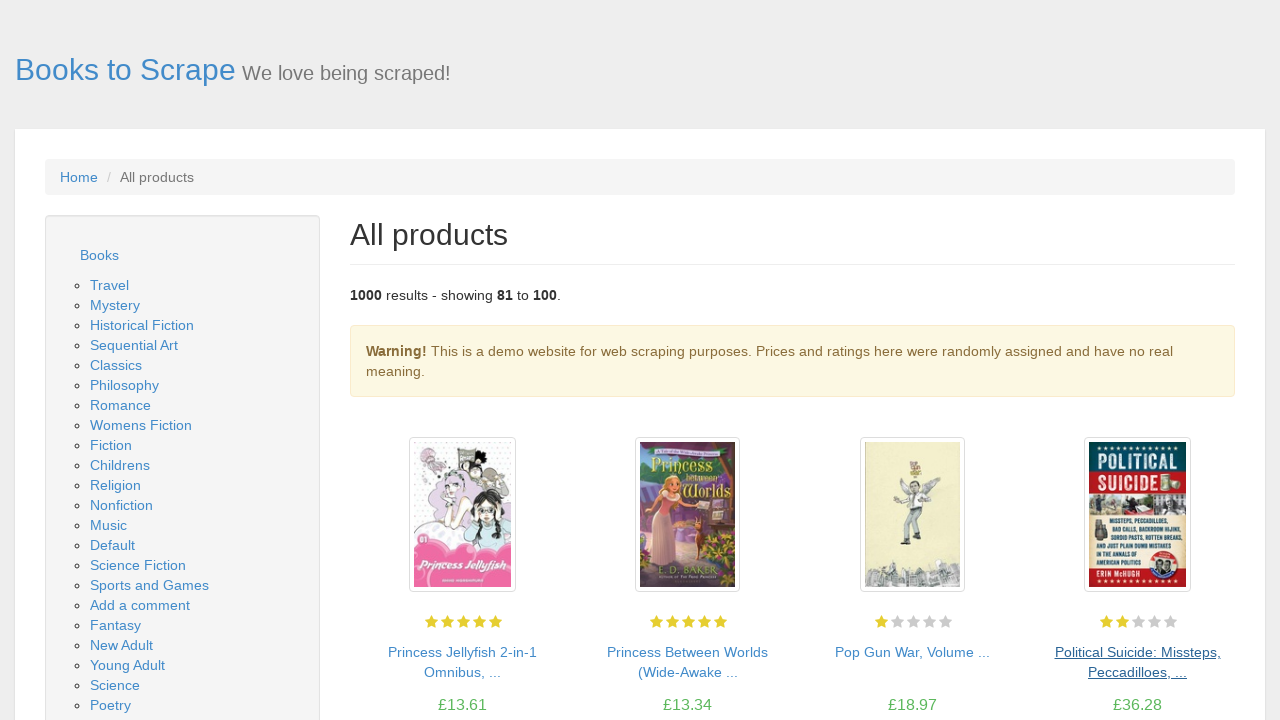

New page book listings loaded
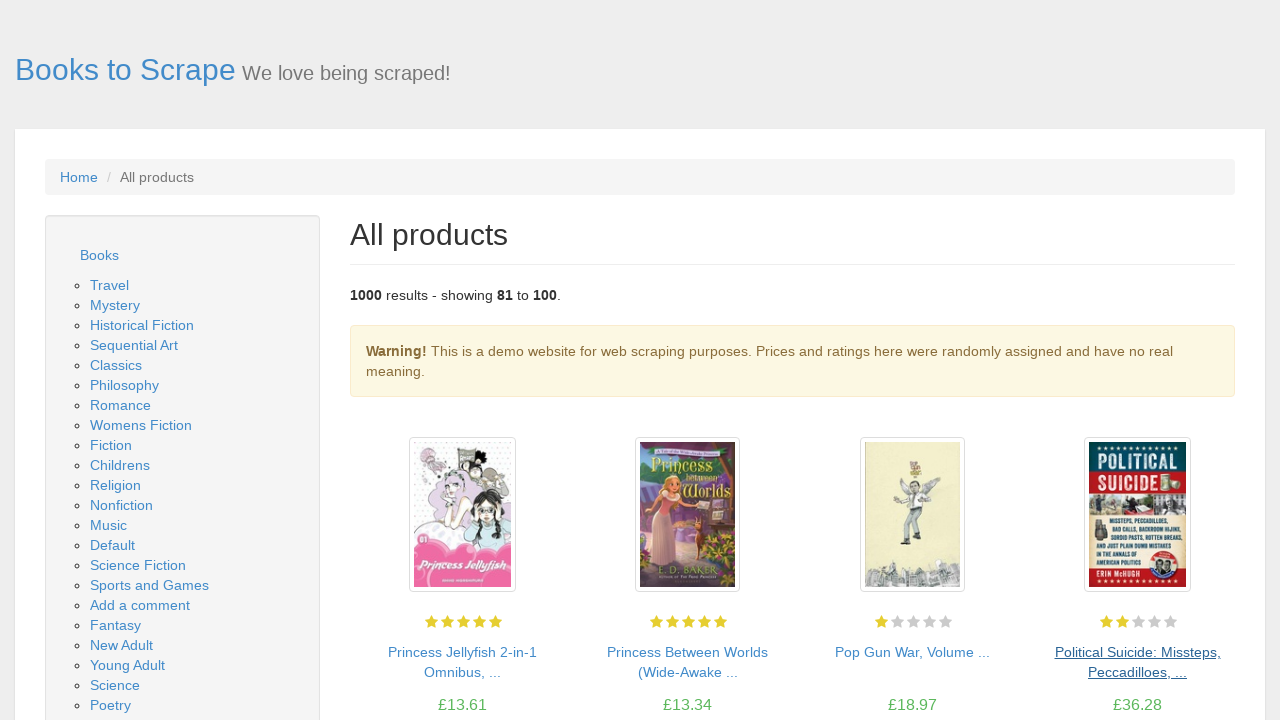

Clicked 'next' button to navigate to next page of book catalog at (1206, 654) on a:has-text('next')
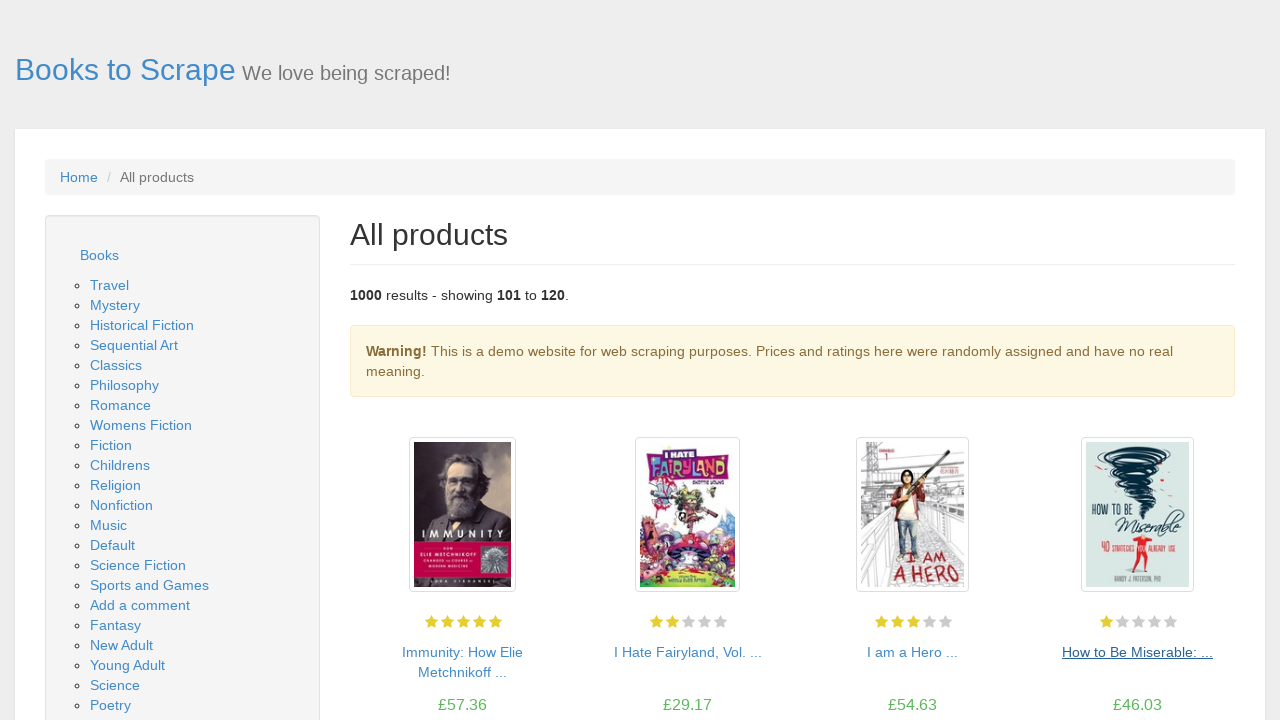

New page book listings loaded
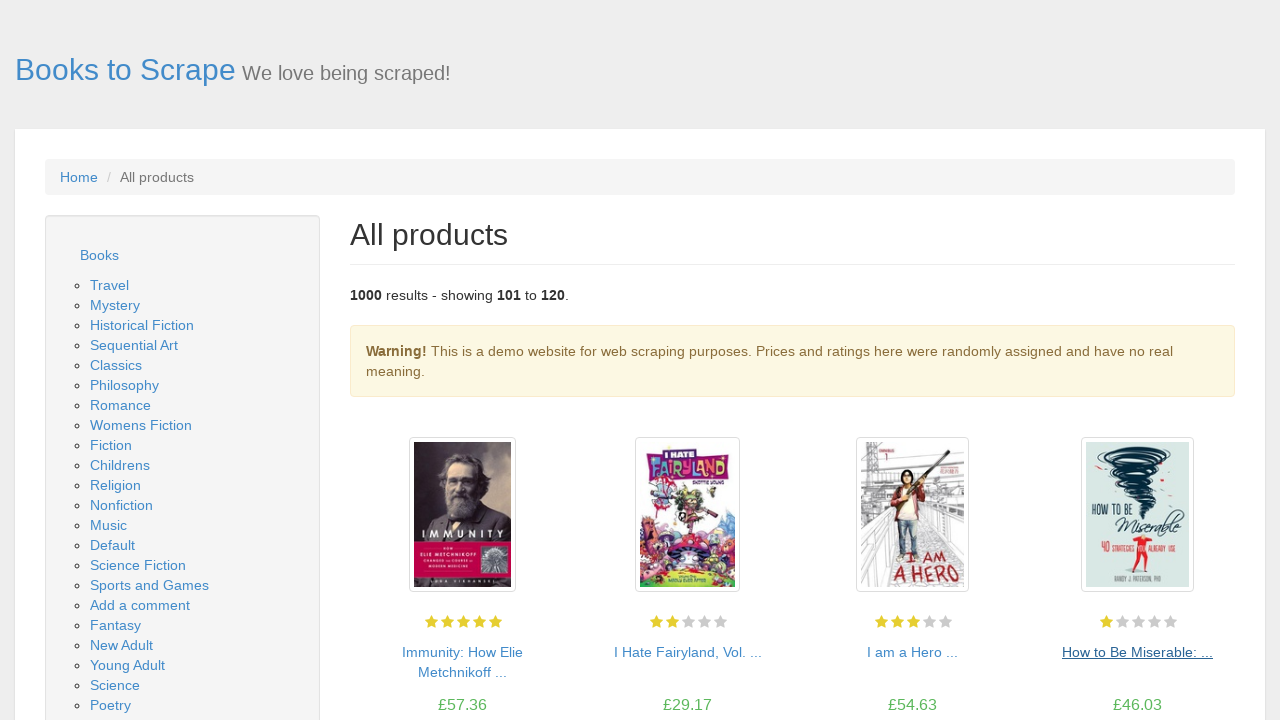

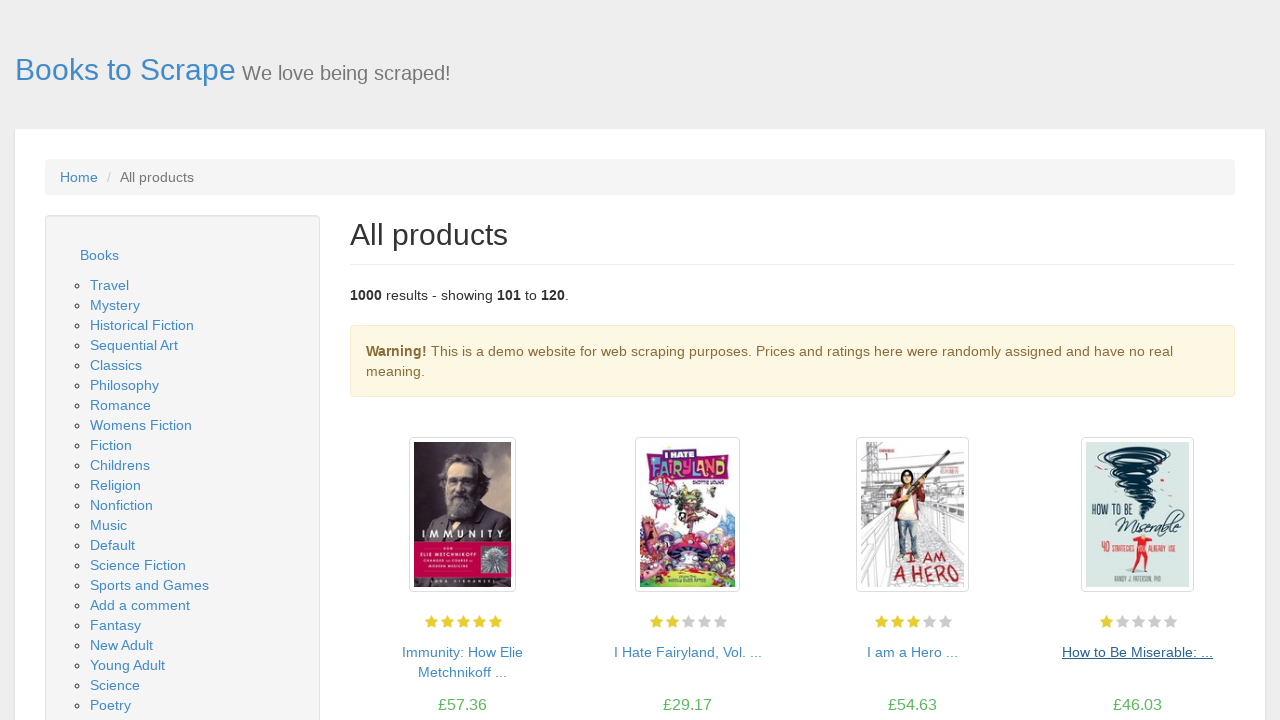